Tests TCM movie database by navigating through the first 5 movies in the search list and verifying their details including title, overview, actors, and release date

Starting URL: http://www.tcm.com/tcmdb/

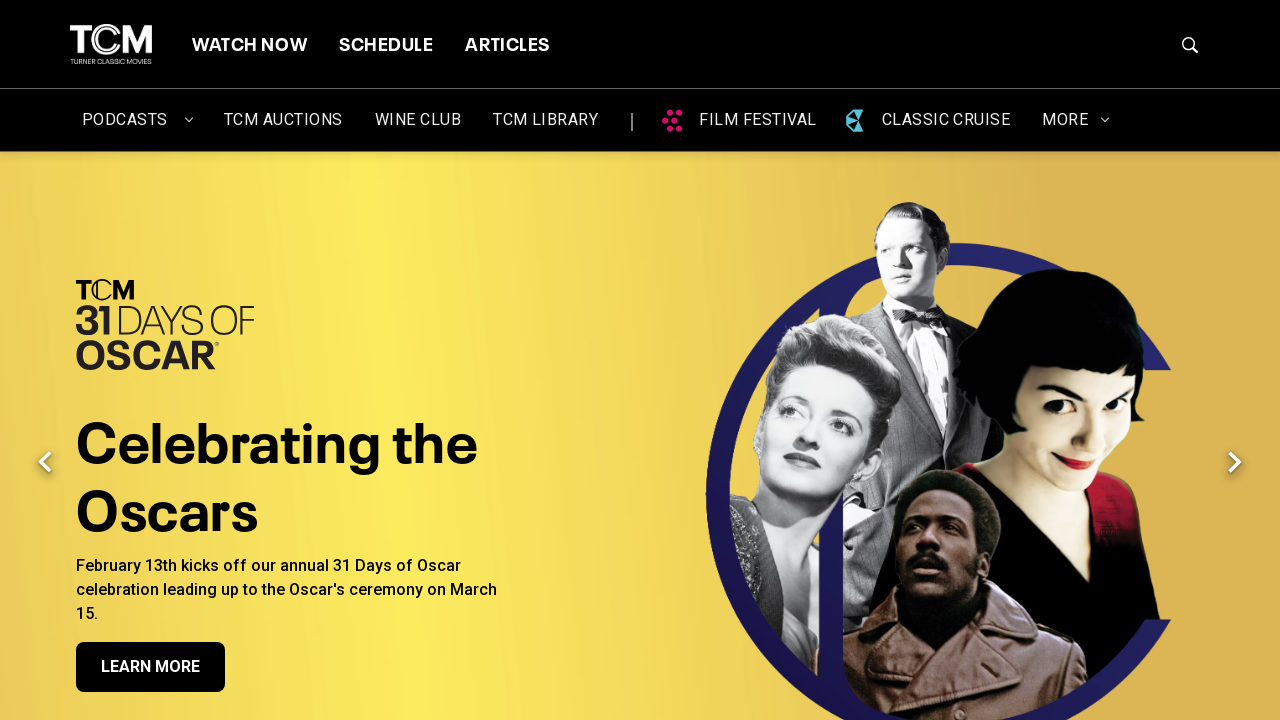

Retrieved all movie links from search list
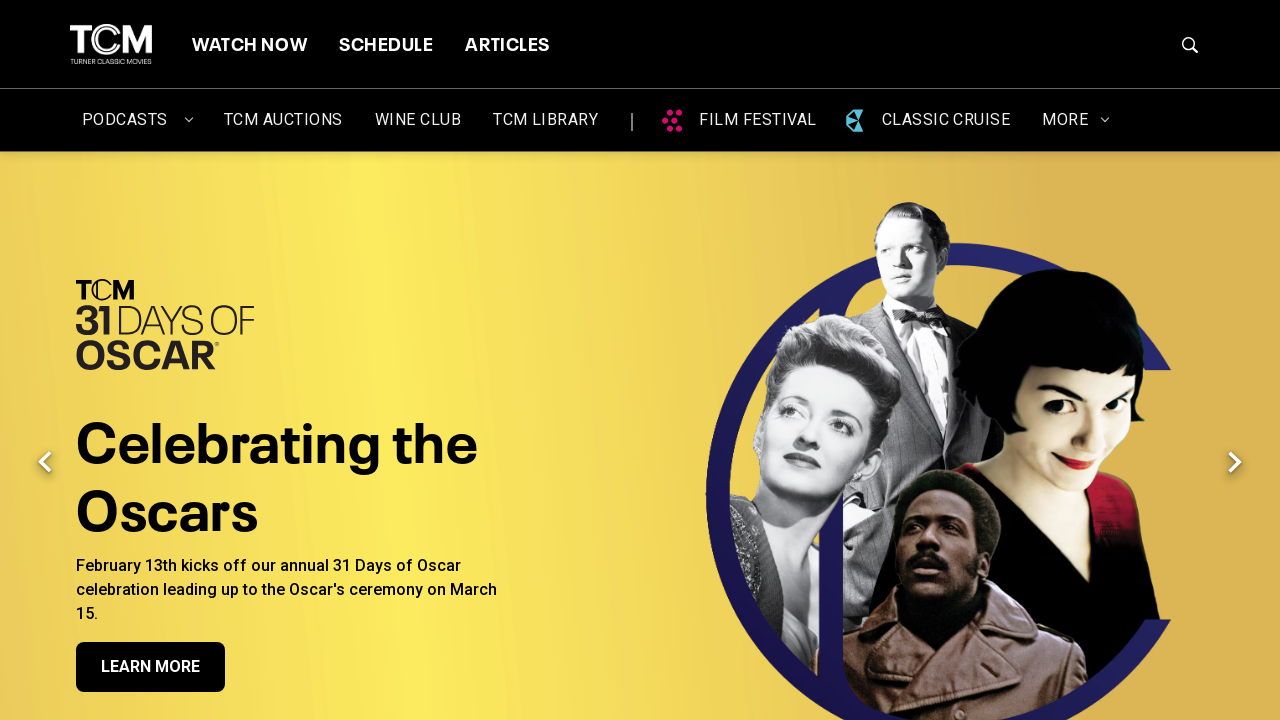

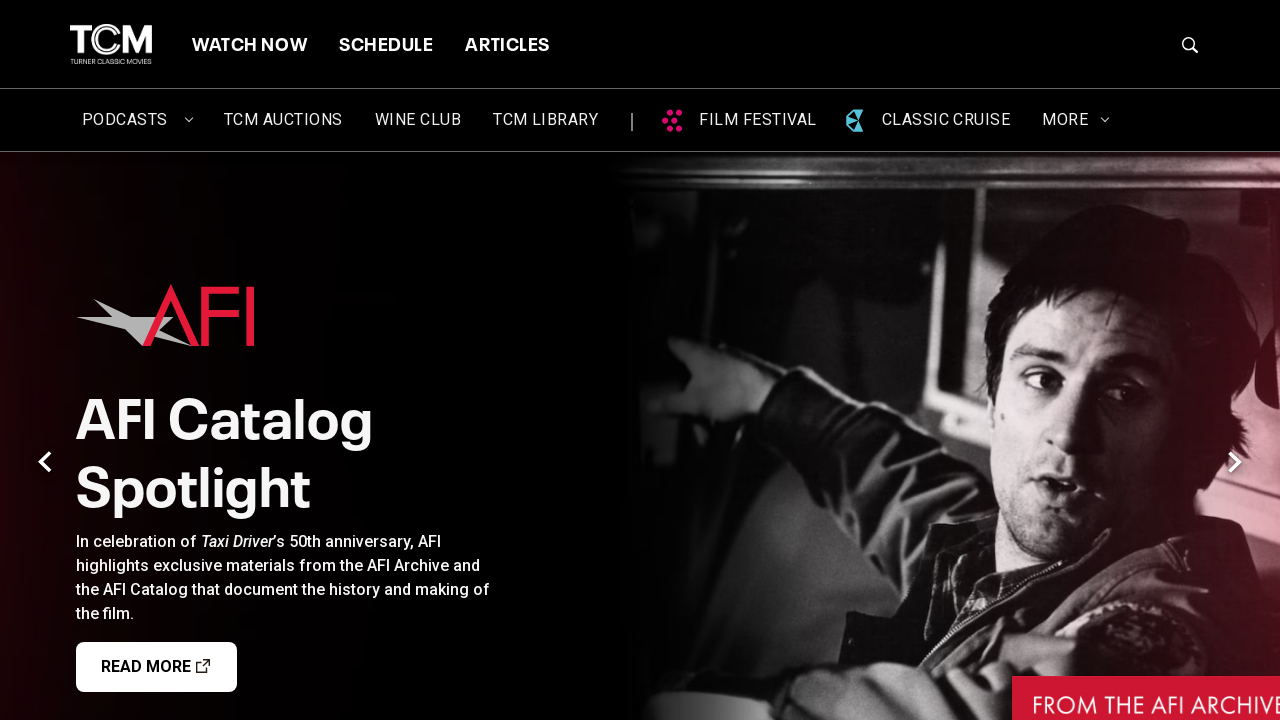